Verifies that the Verified By Visa logo is present on the page

Starting URL: https://www.mts.by/

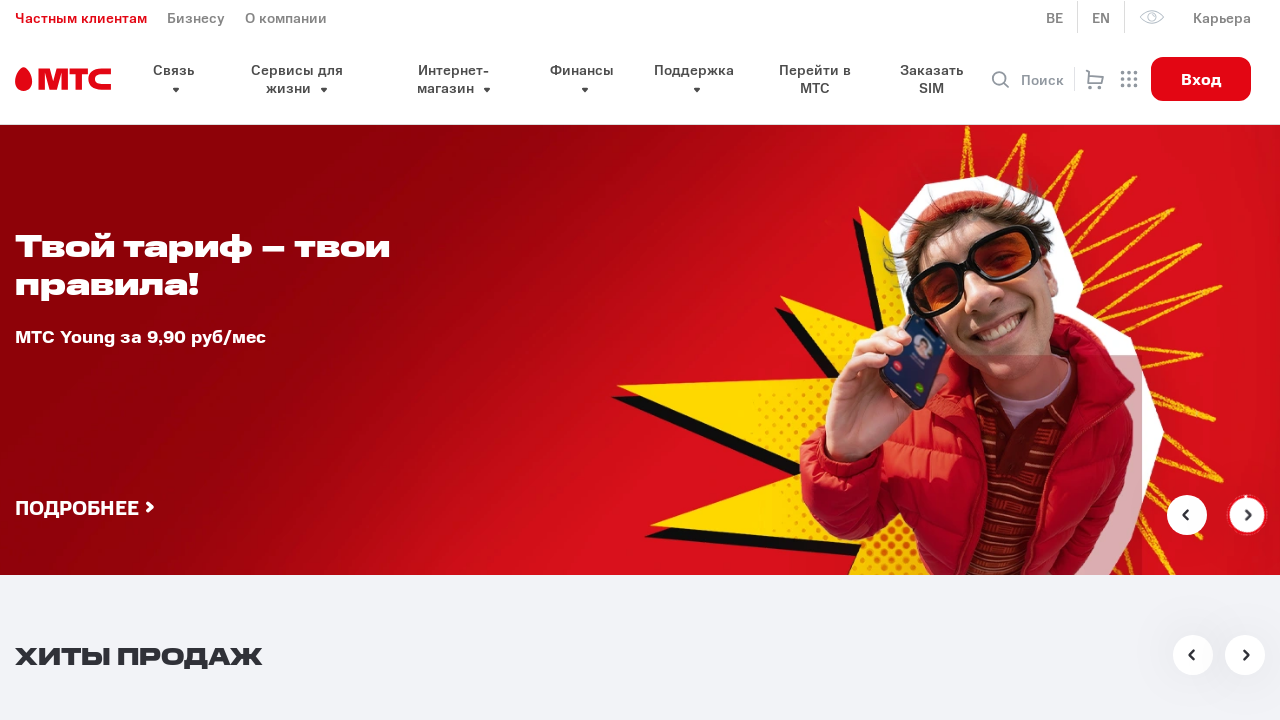

Waited for Verified By Visa logo element to appear
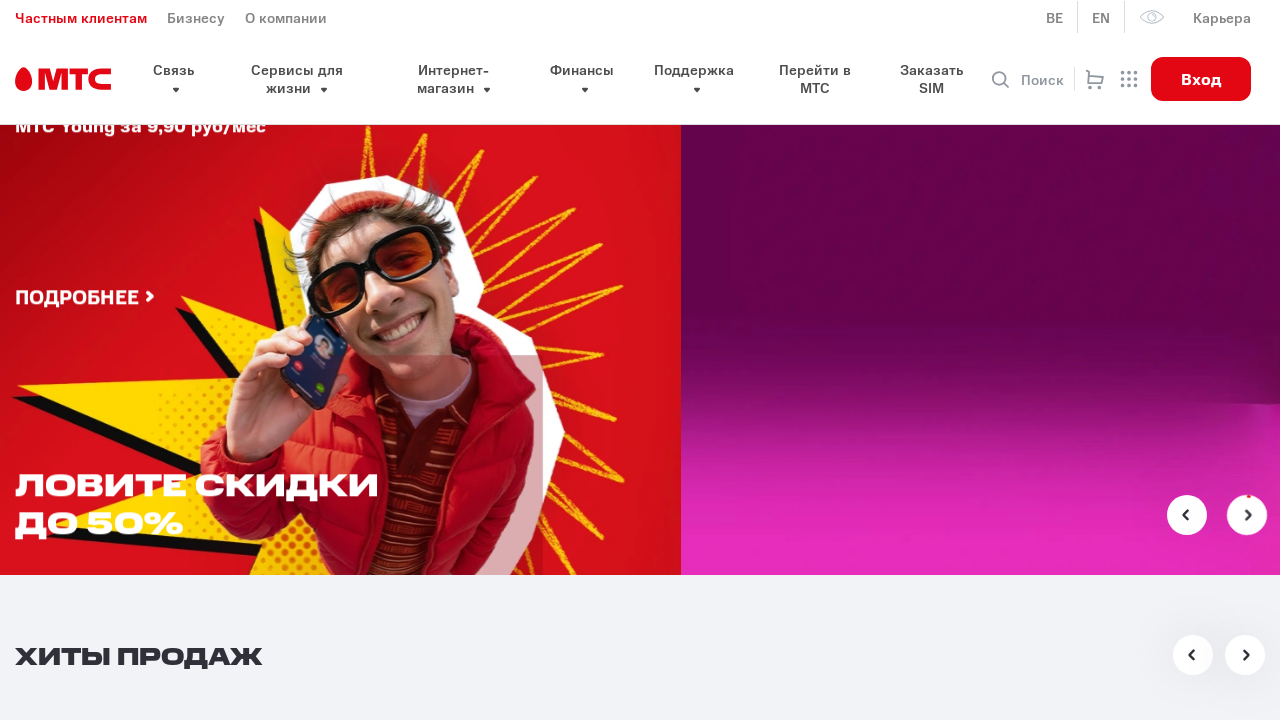

Retrieved alt attribute from Verified By Visa logo
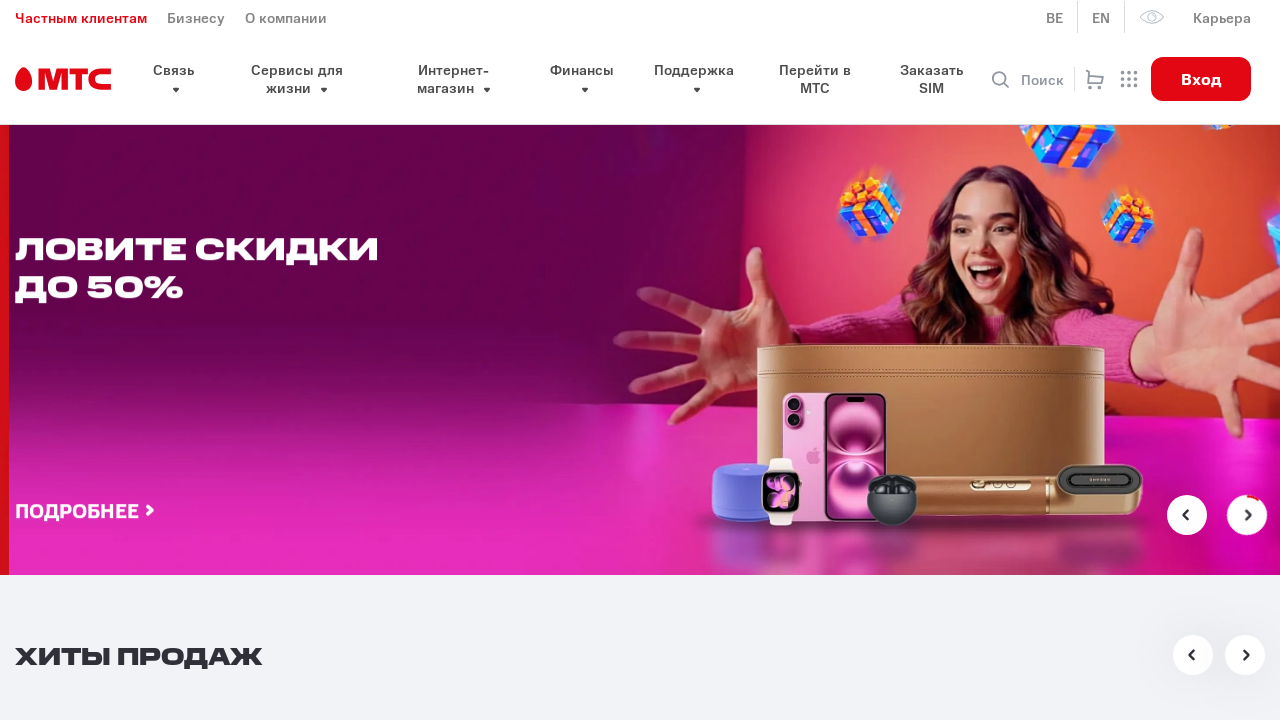

Verified that alt text equals 'Verified By Visa'
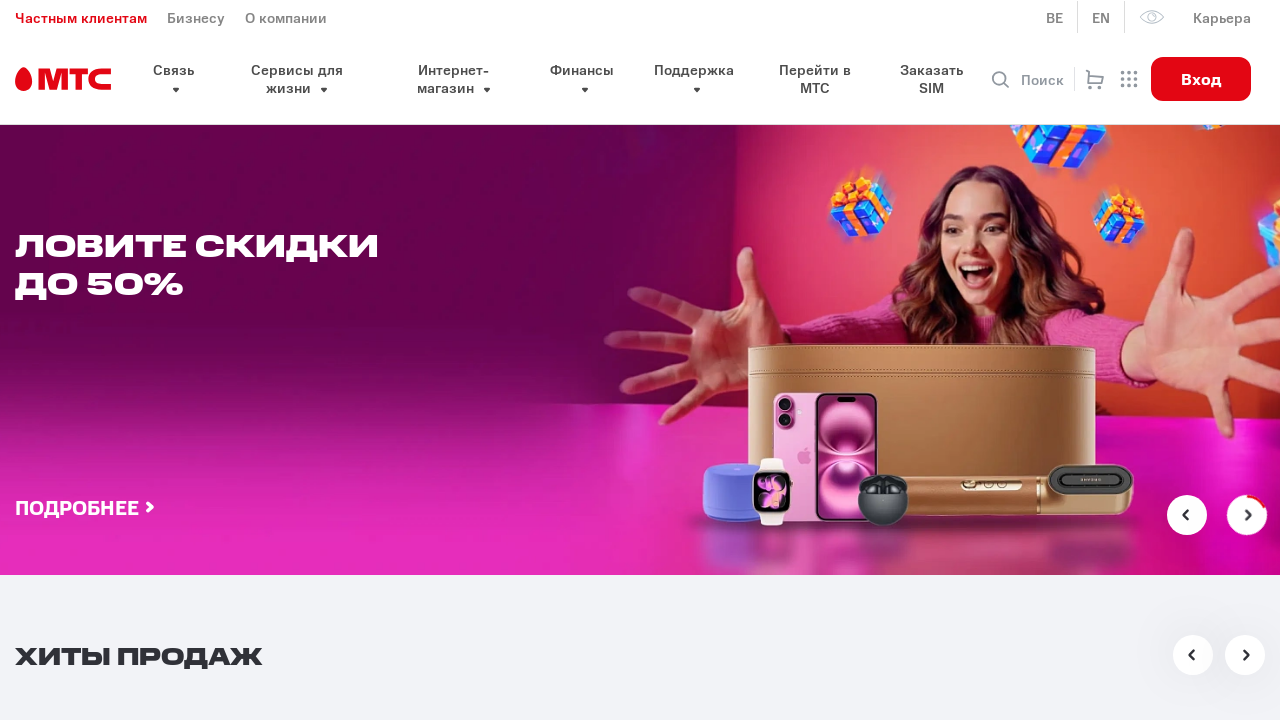

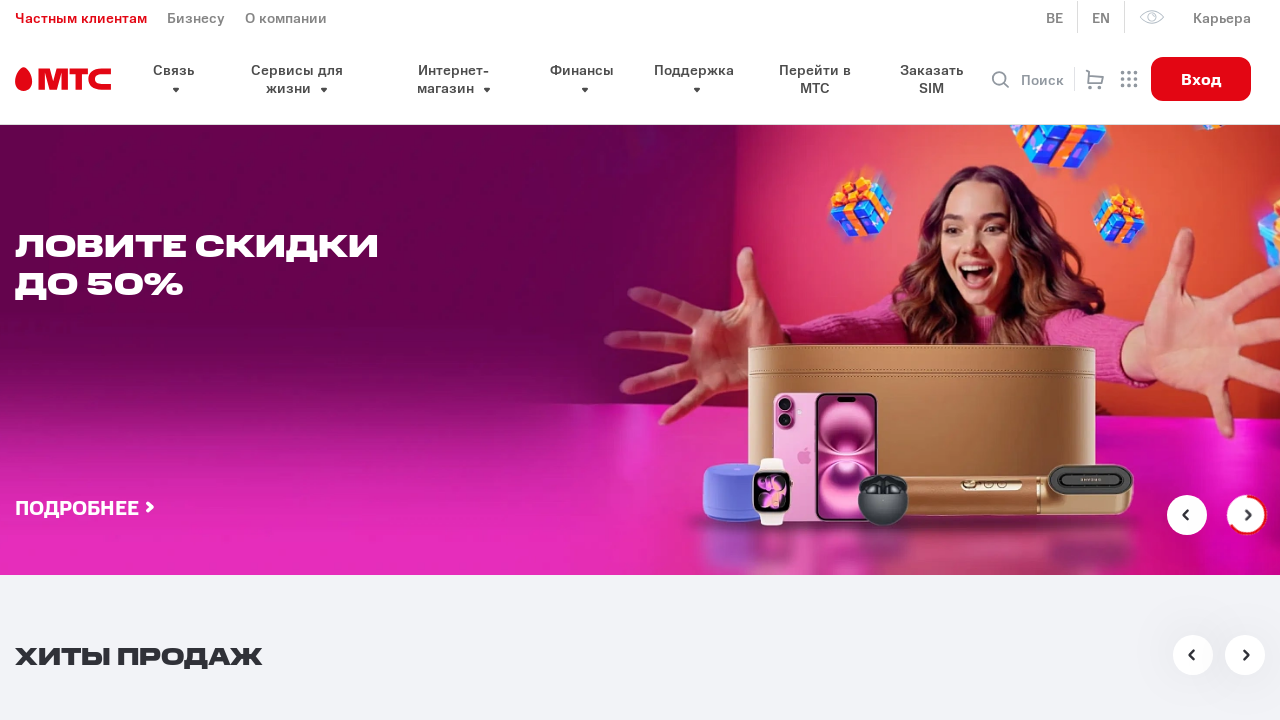